Tests toggle checkbox functionality on hidden elements page by checking checkboxes and toggling visibility

Starting URL: https://testautomationpractice.blogspot.com/

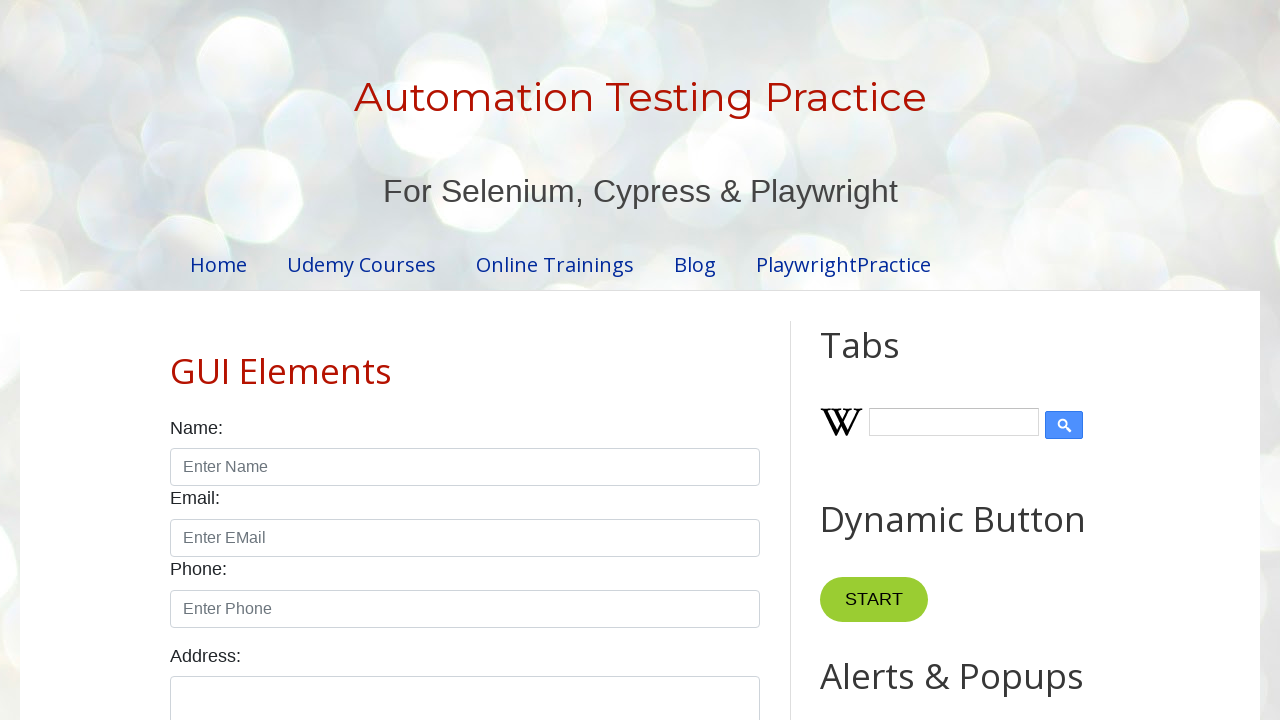

Clicked on 'Hidden Elements & AJAX' link to navigate to test page at (290, 568) on text=Hidden Elements & AJAX
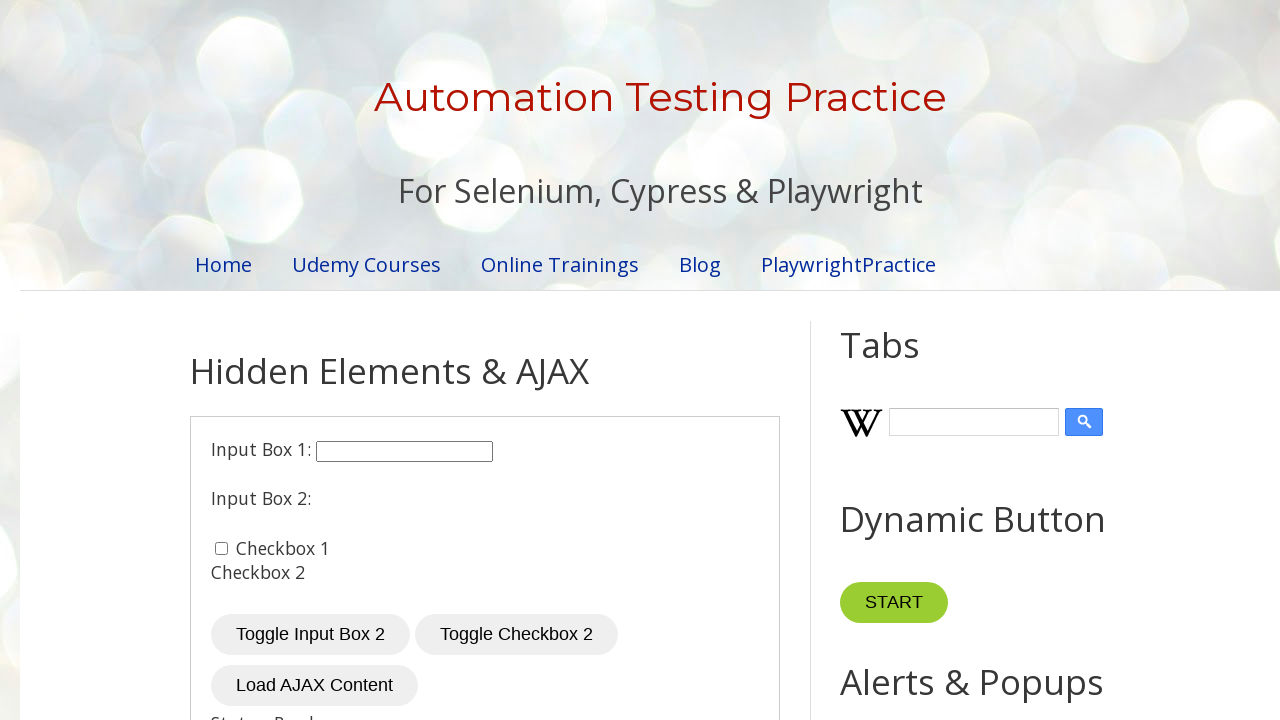

Located first checkbox element
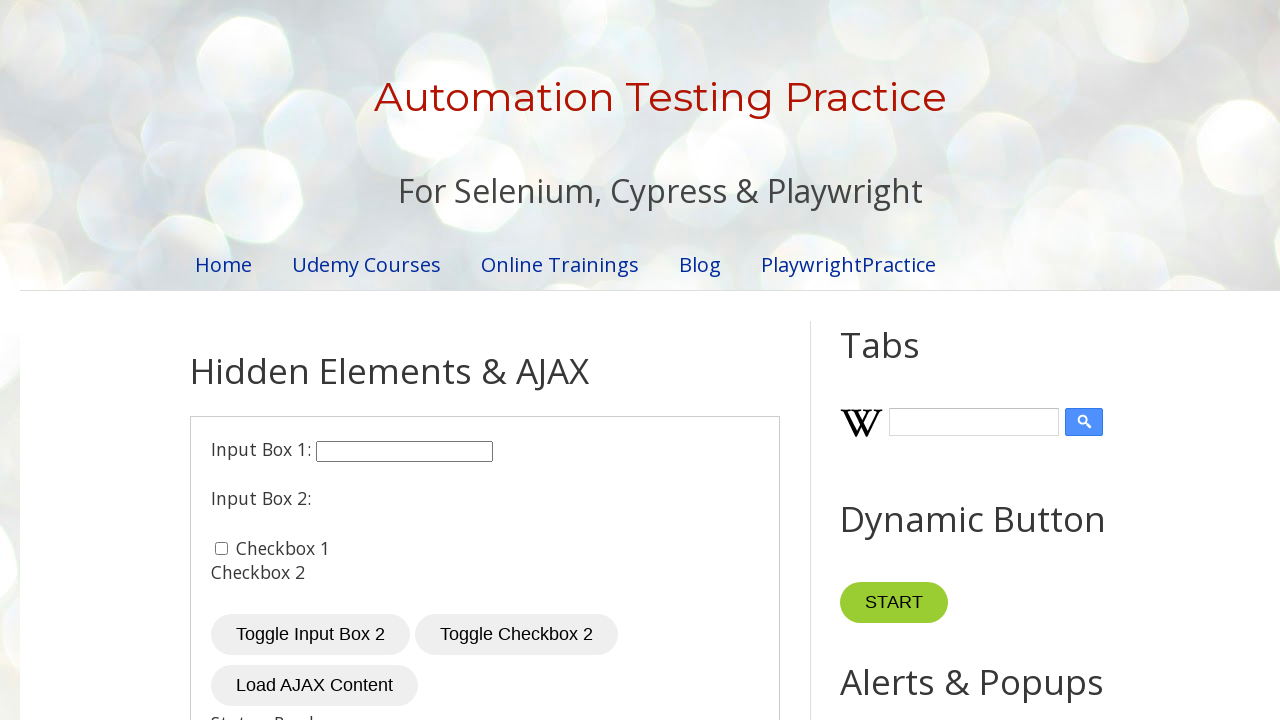

Checked first checkbox at (222, 548) on input#checkbox1
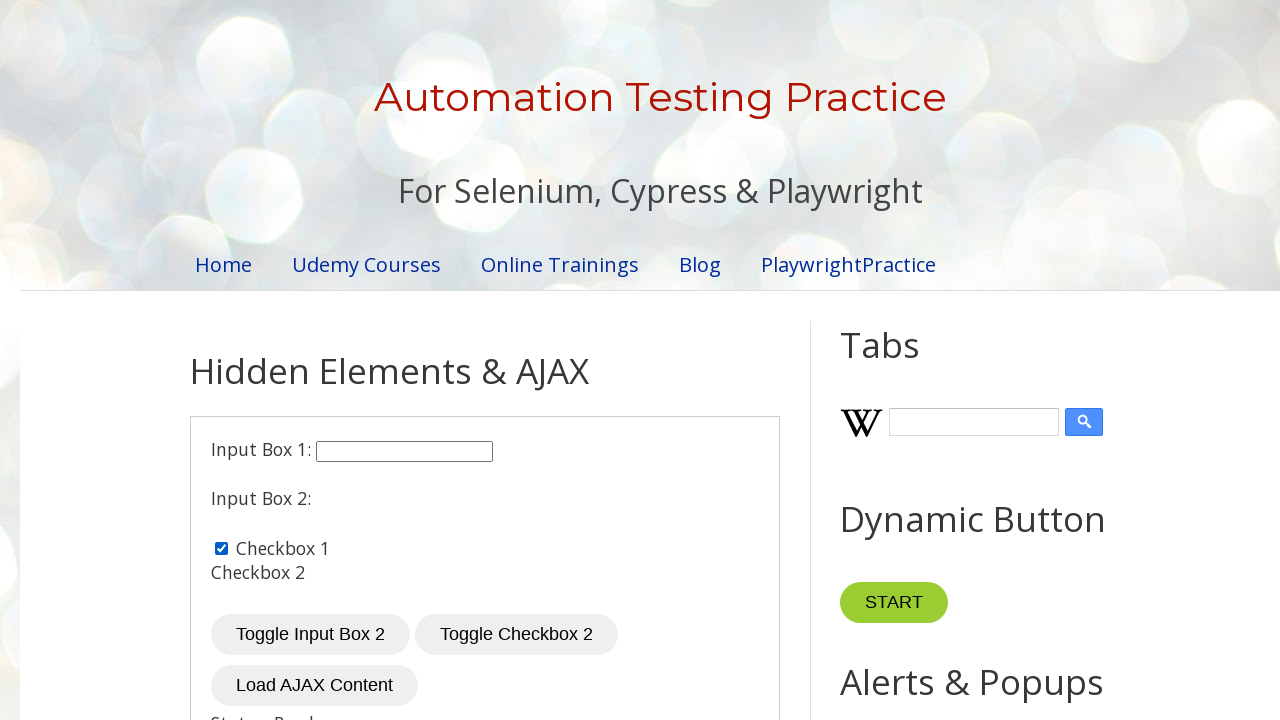

Clicked toggle button to reveal second checkbox at (516, 635) on button#toggleCheckbox
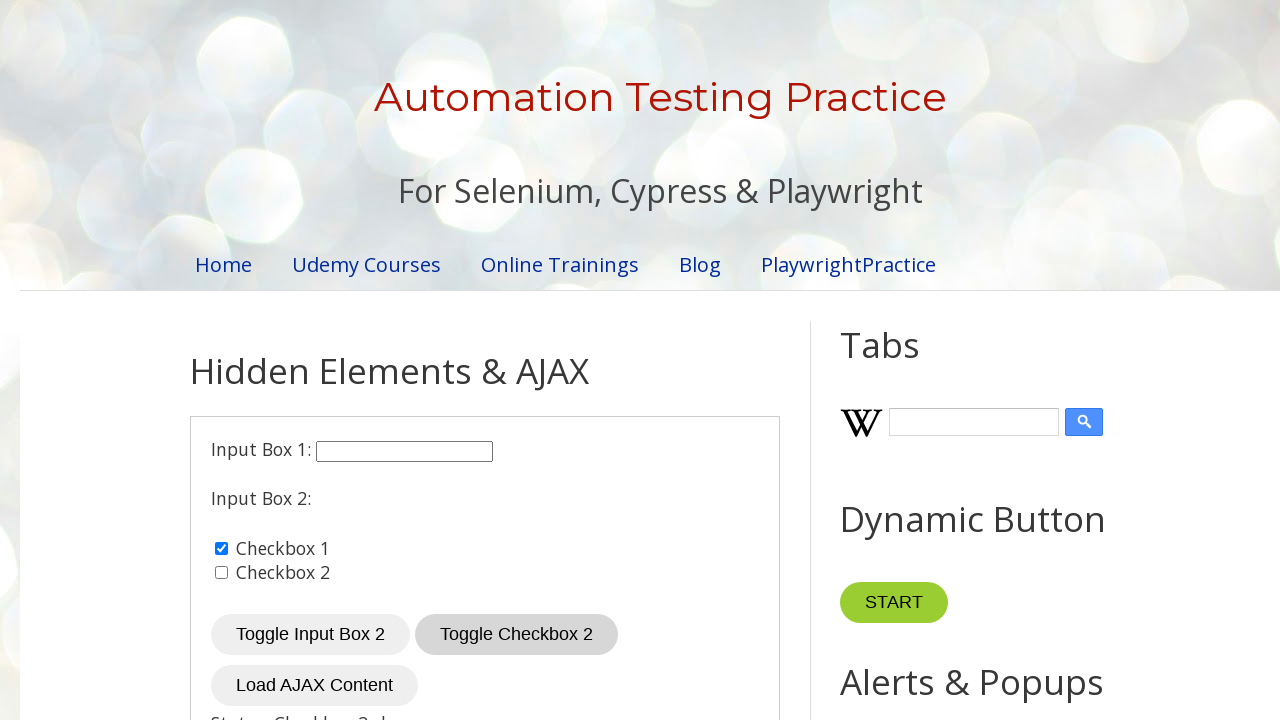

Located second checkbox element
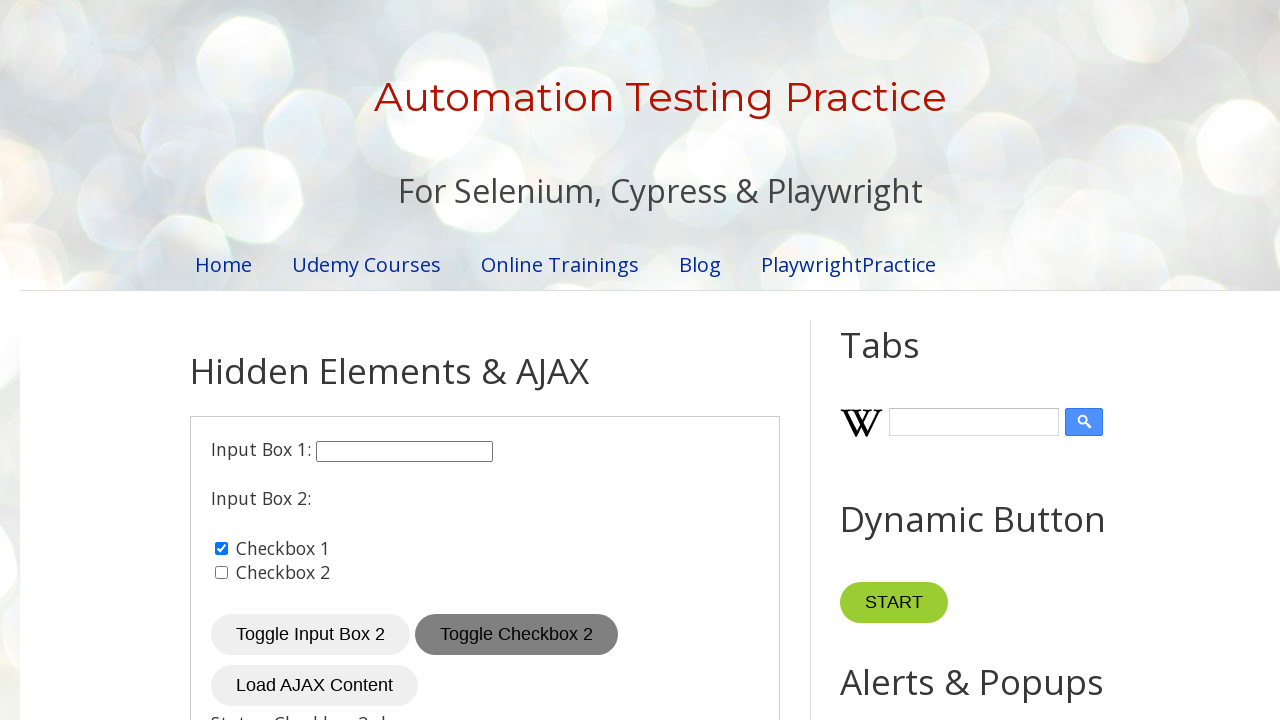

Checked second checkbox at (222, 573) on input#checkbox2
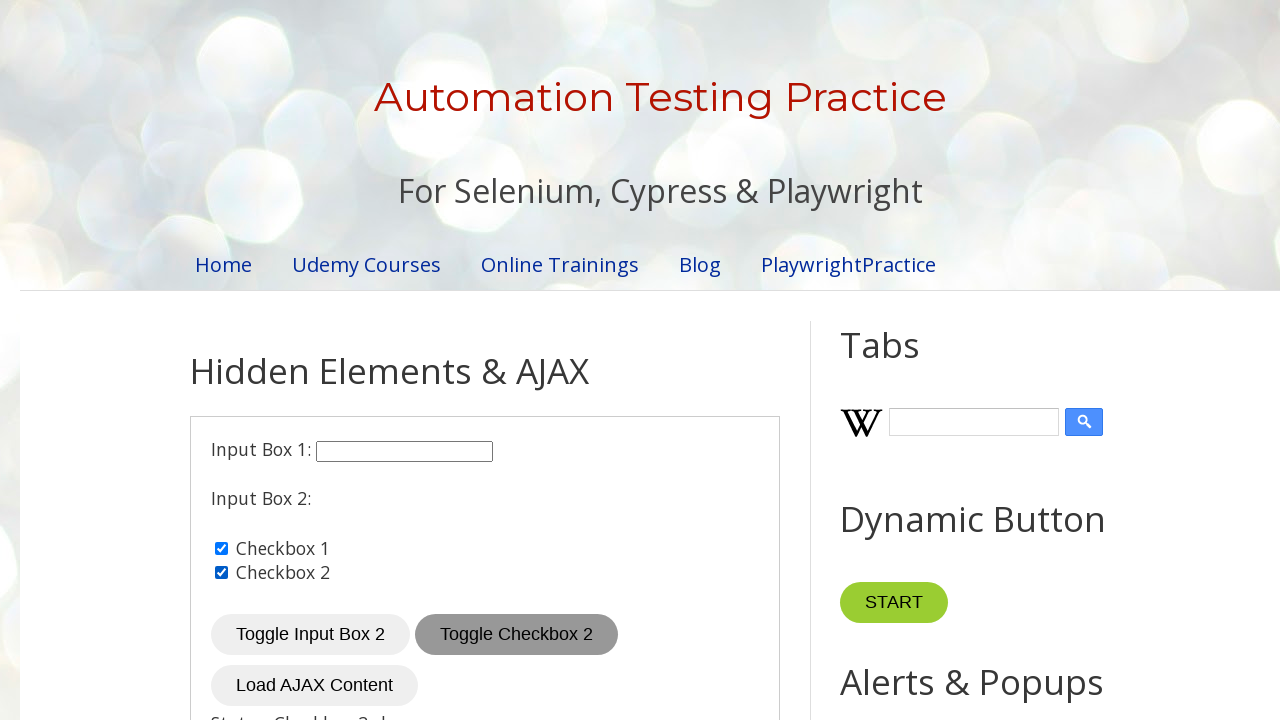

Status label appeared after checking checkboxes
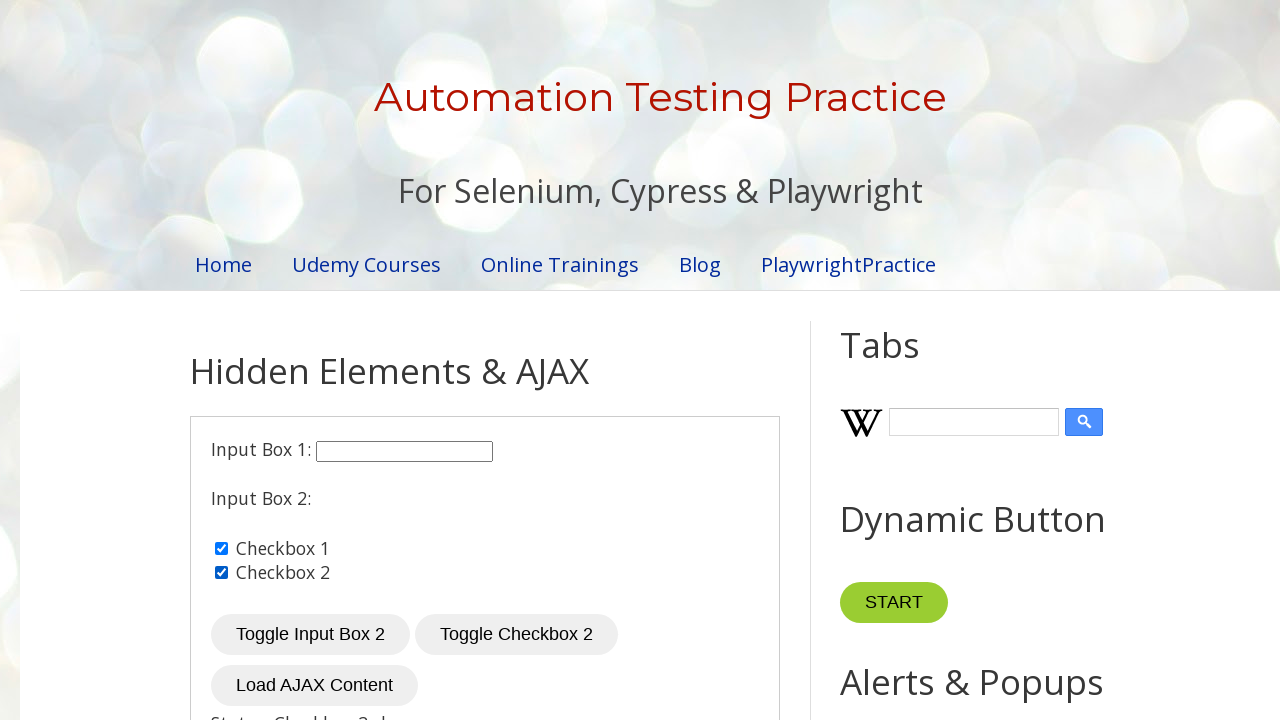

Clicked 'Home' link to return to home page at (224, 264) on text=Home
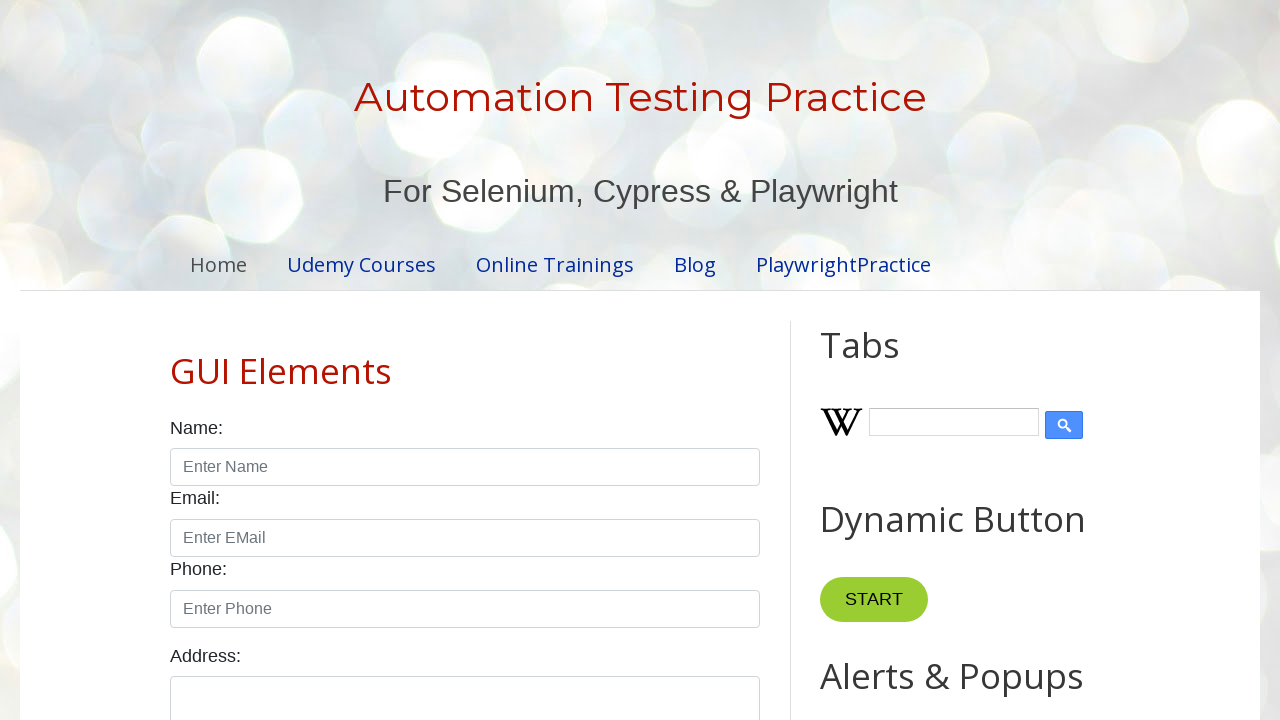

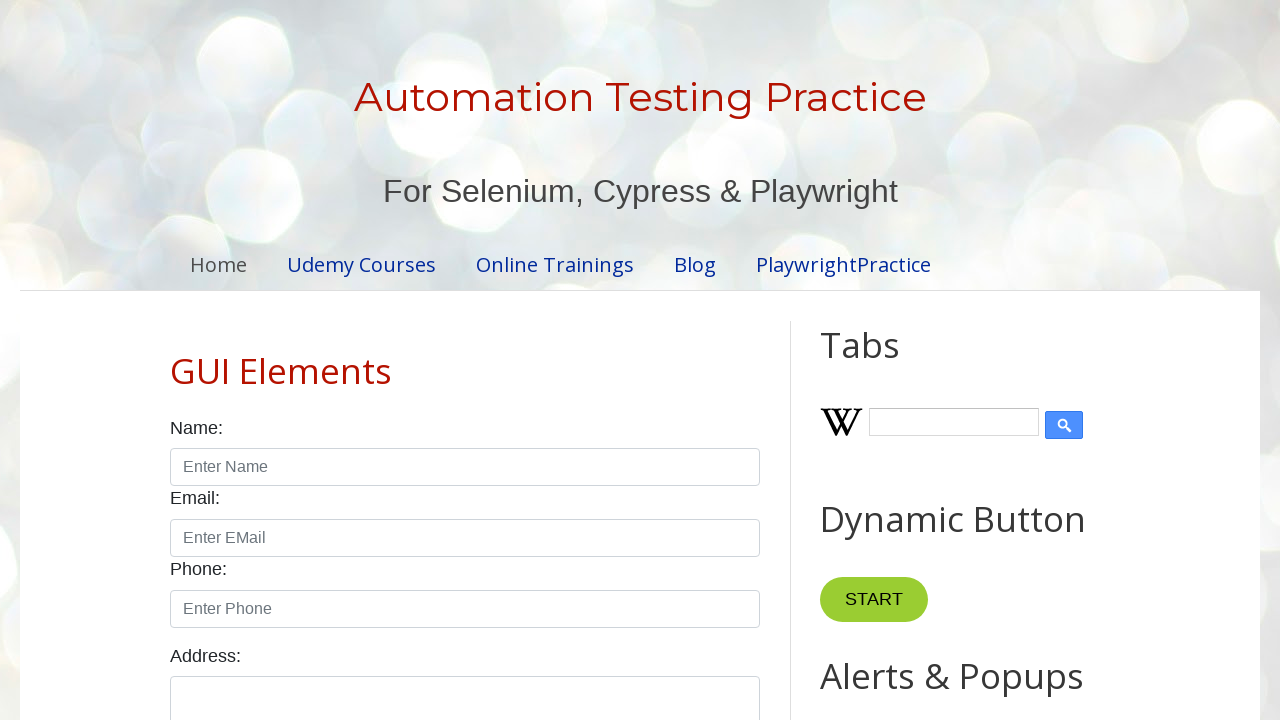